Navigates to an automation practice page, scrolls to a table section, and verifies table structure by checking column and row counts

Starting URL: https://rahulshettyacademy.com/AutomationPractice/

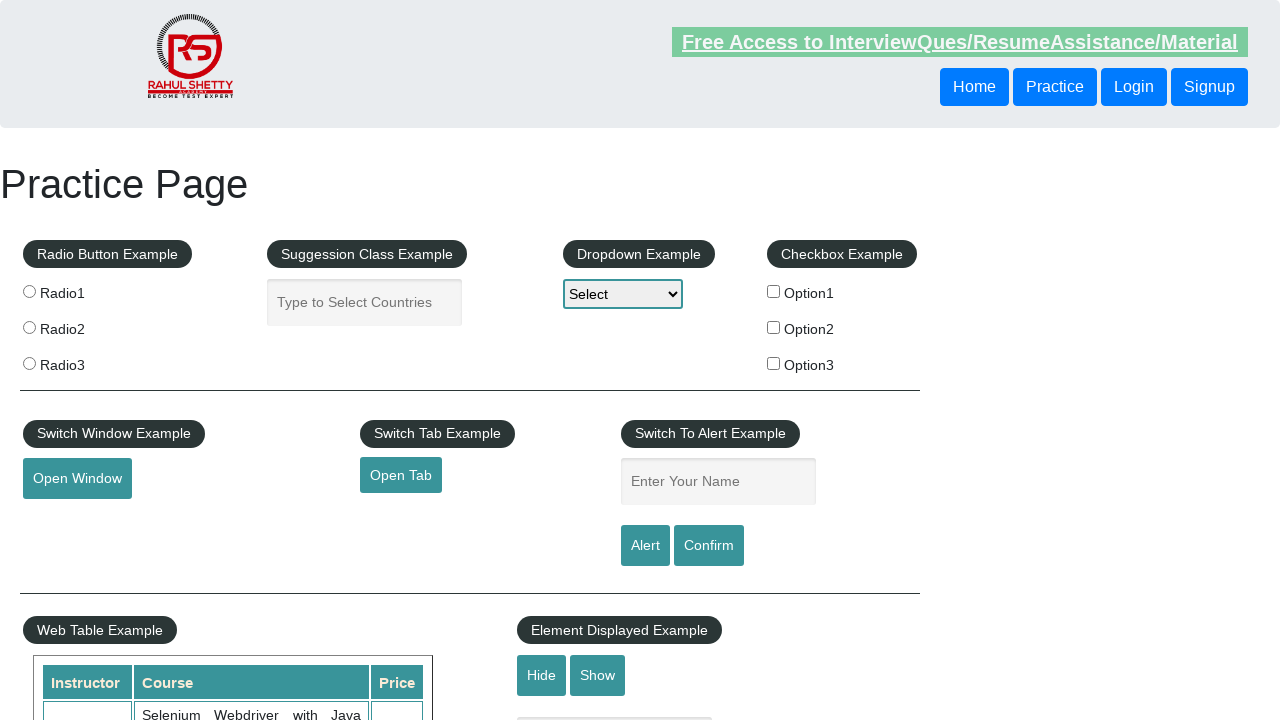

Scrolled down 600 pixels to table section
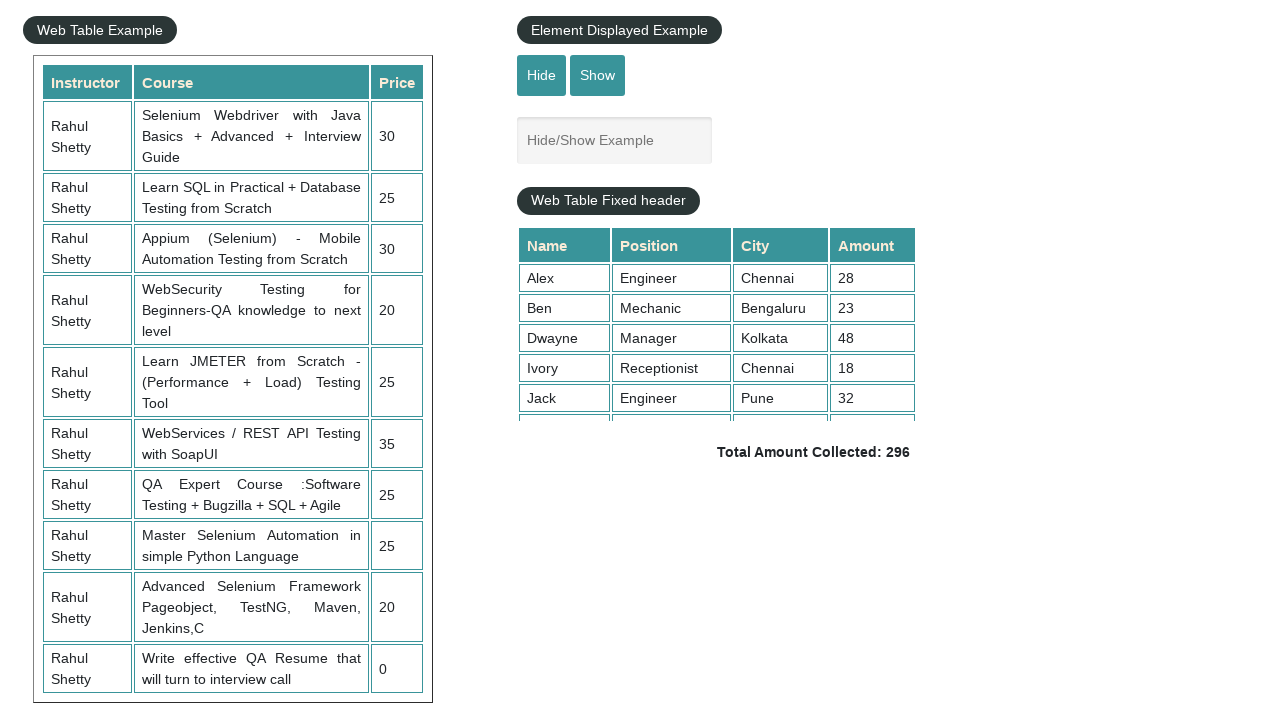

Scrolled within table element to position 5000
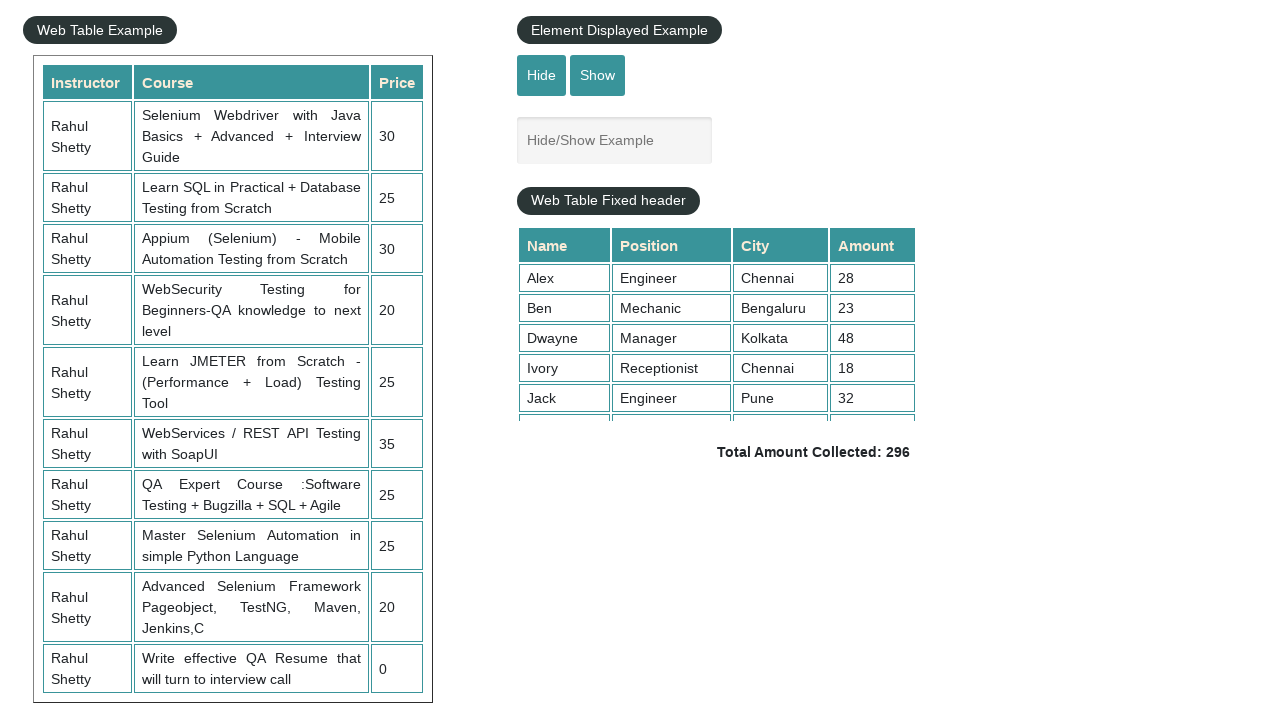

Table element became visible
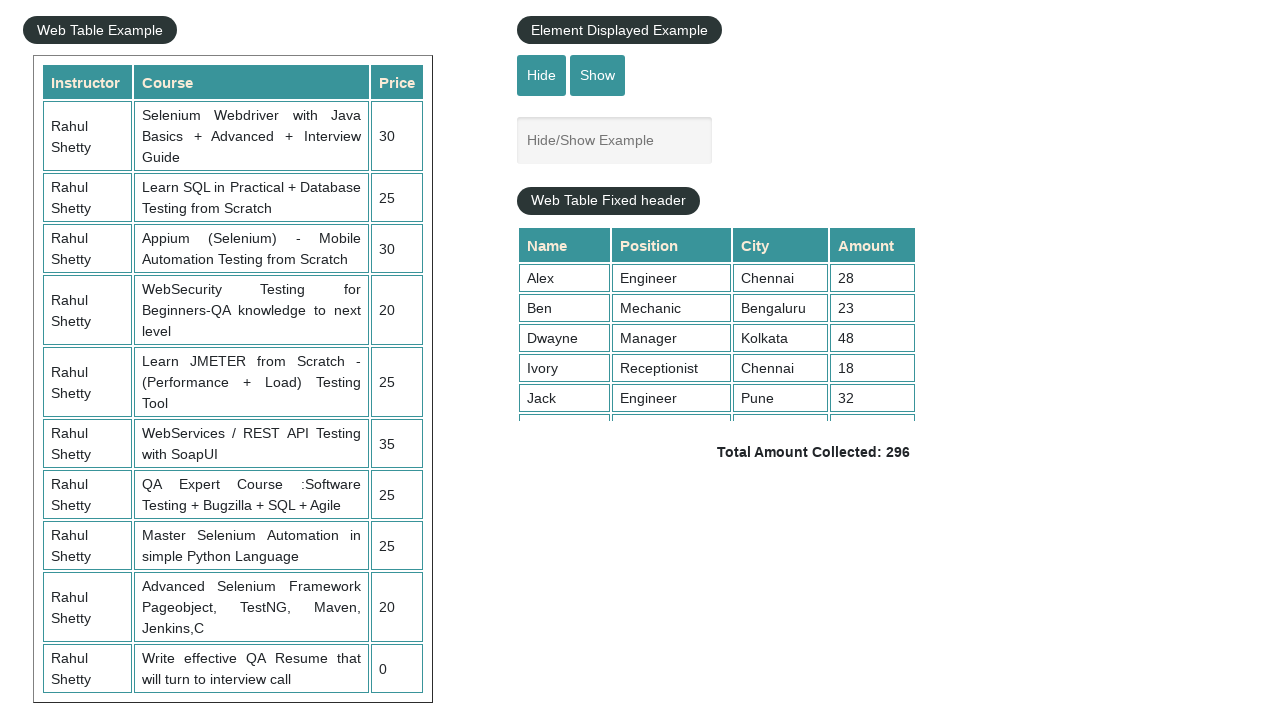

Table column headers verified to be present
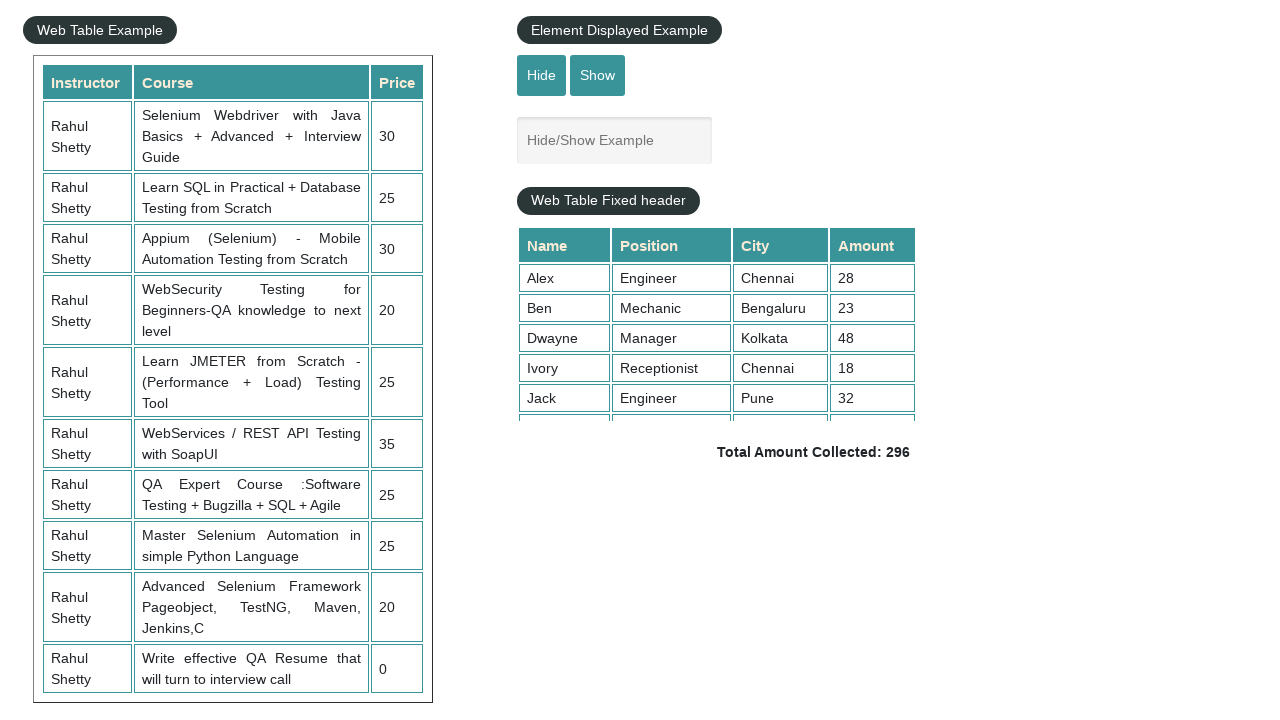

Table data cells in third column verified to be present
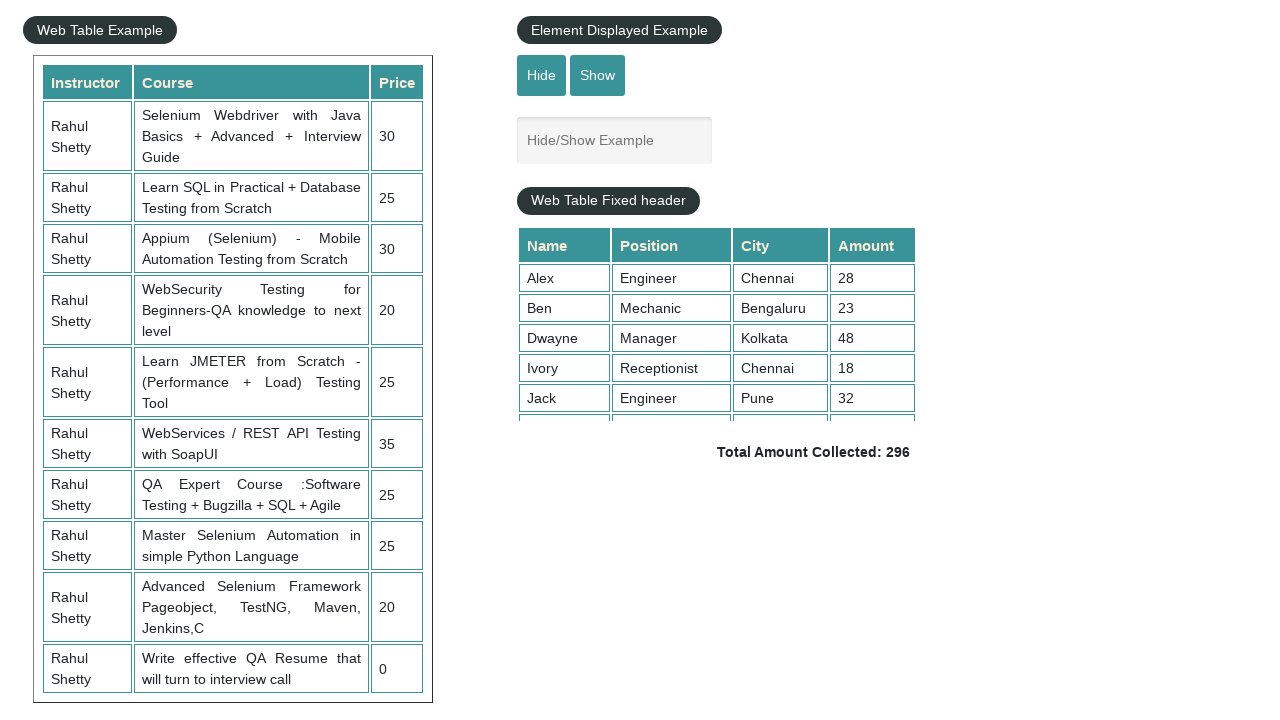

Third row of table verified to be present
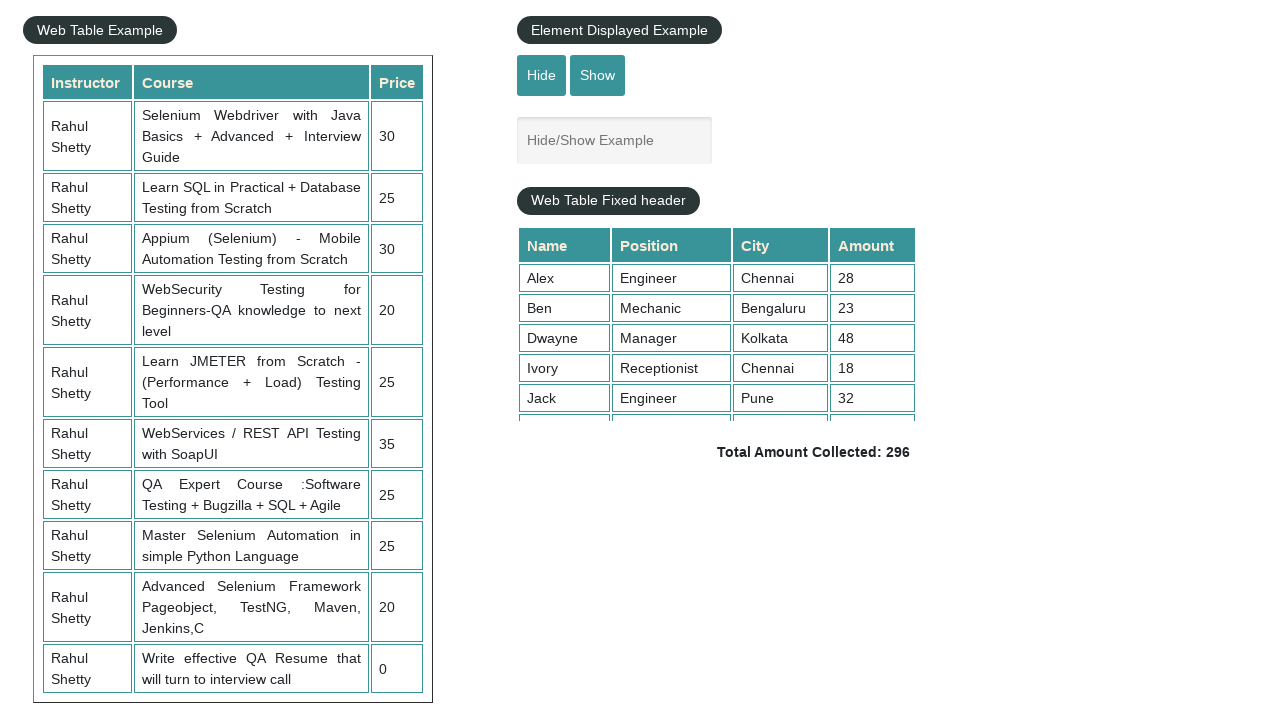

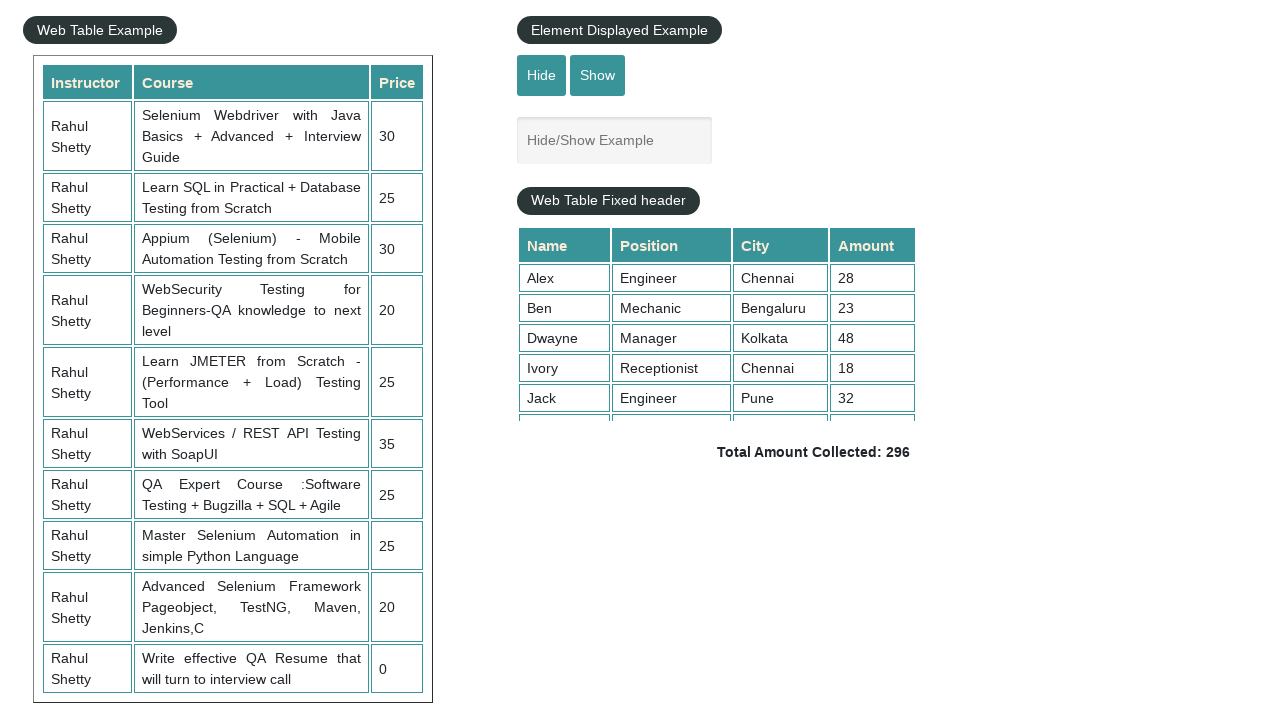